Tests clicking on the new user registration button using CSS selector with class locator on the CMS portal page

Starting URL: https://portal.cms.gov/portal/

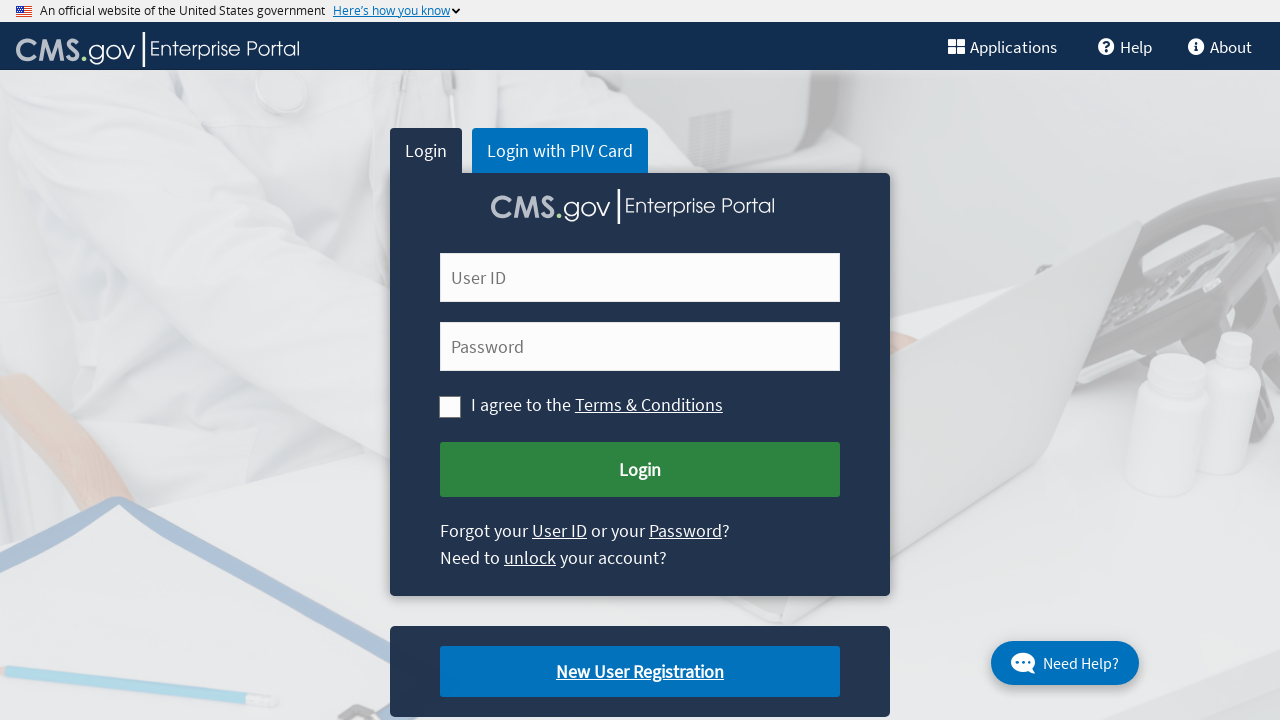

Clicked on the new user registration button using CSS selector with class locator at (640, 672) on a.cms-newuser-reg
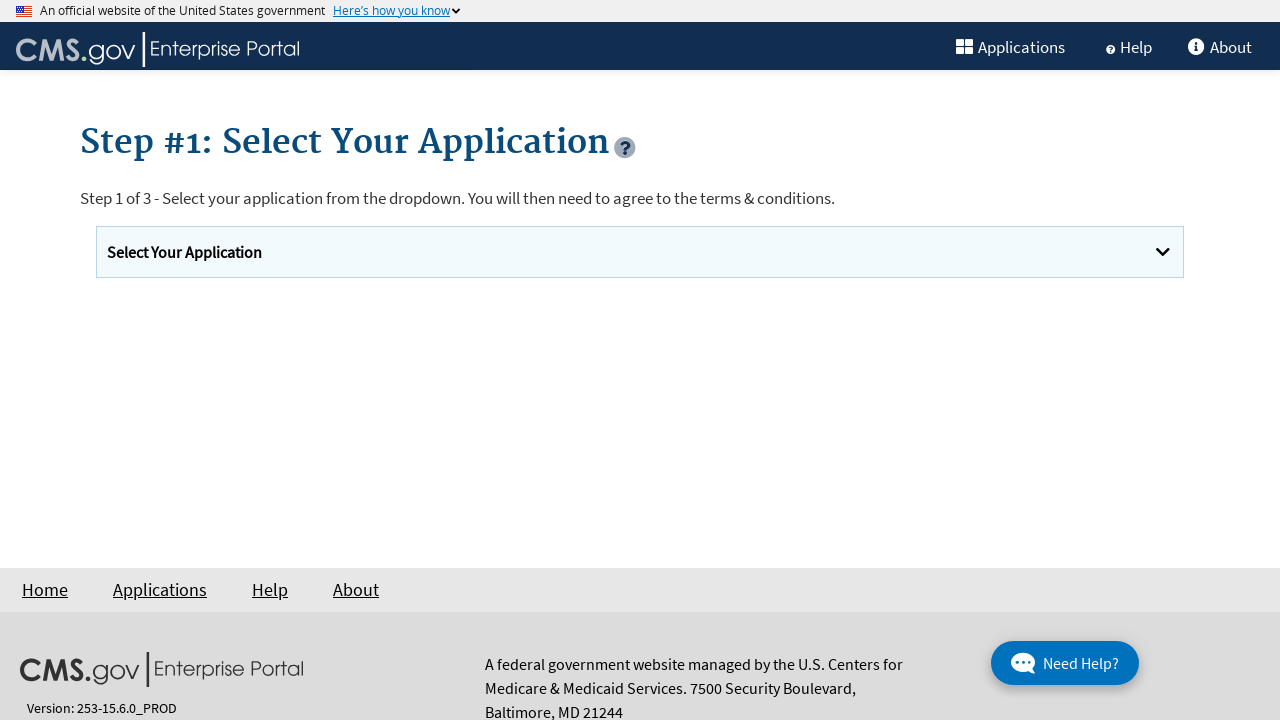

Waited for page navigation to complete (networkidle state)
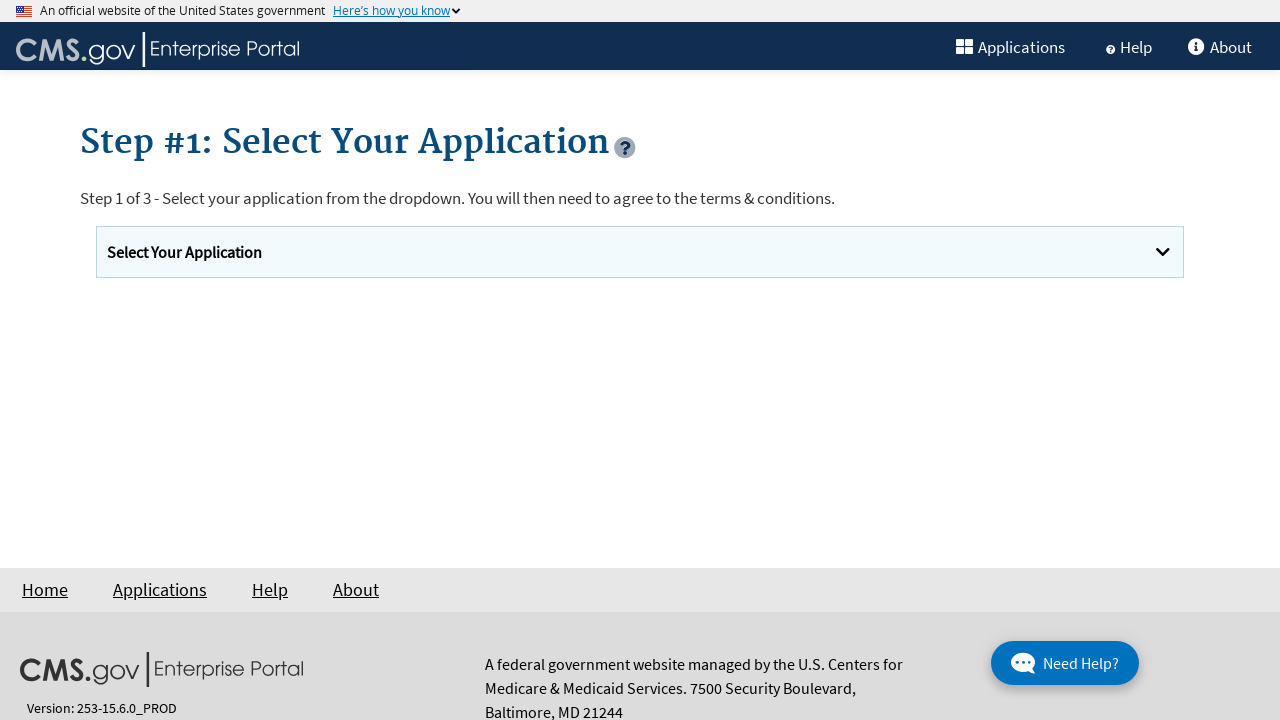

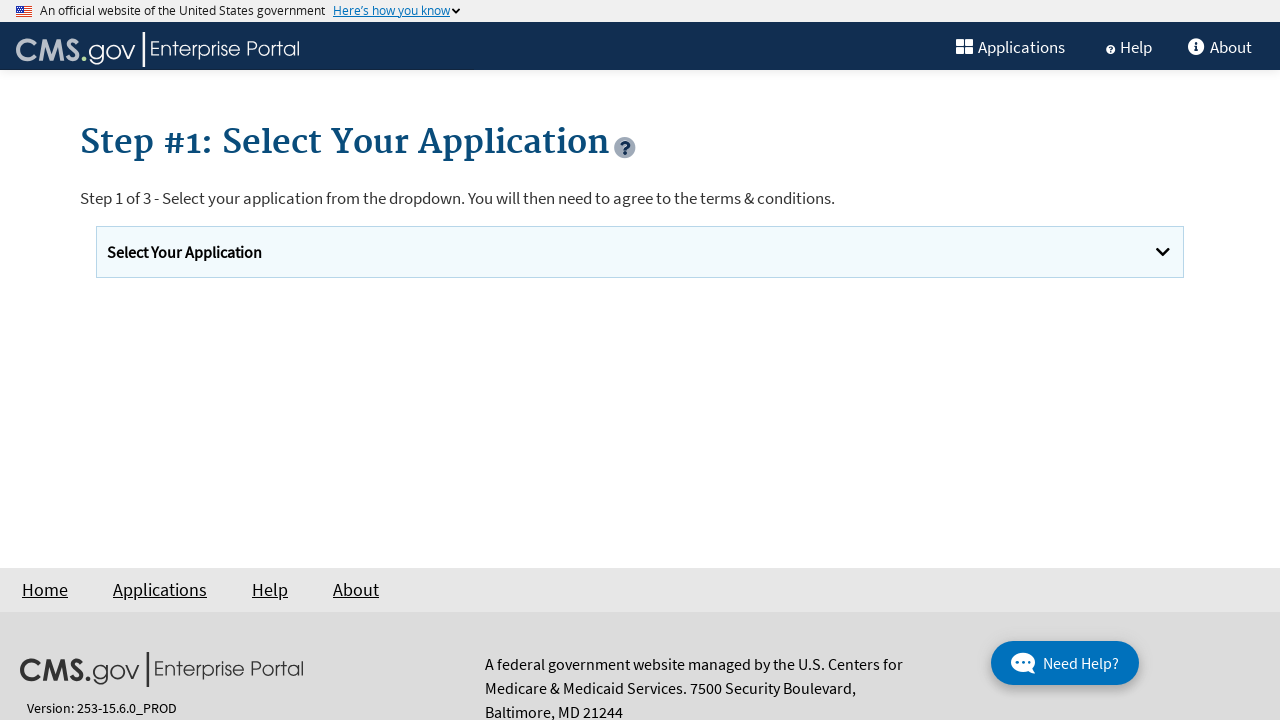